Tests JavaScript Confirm dialog by clicking the confirm button, dismissing the dialog, and verifying the result text shows "You clicked: Cancel"

Starting URL: https://the-internet.herokuapp.com/javascript_alerts

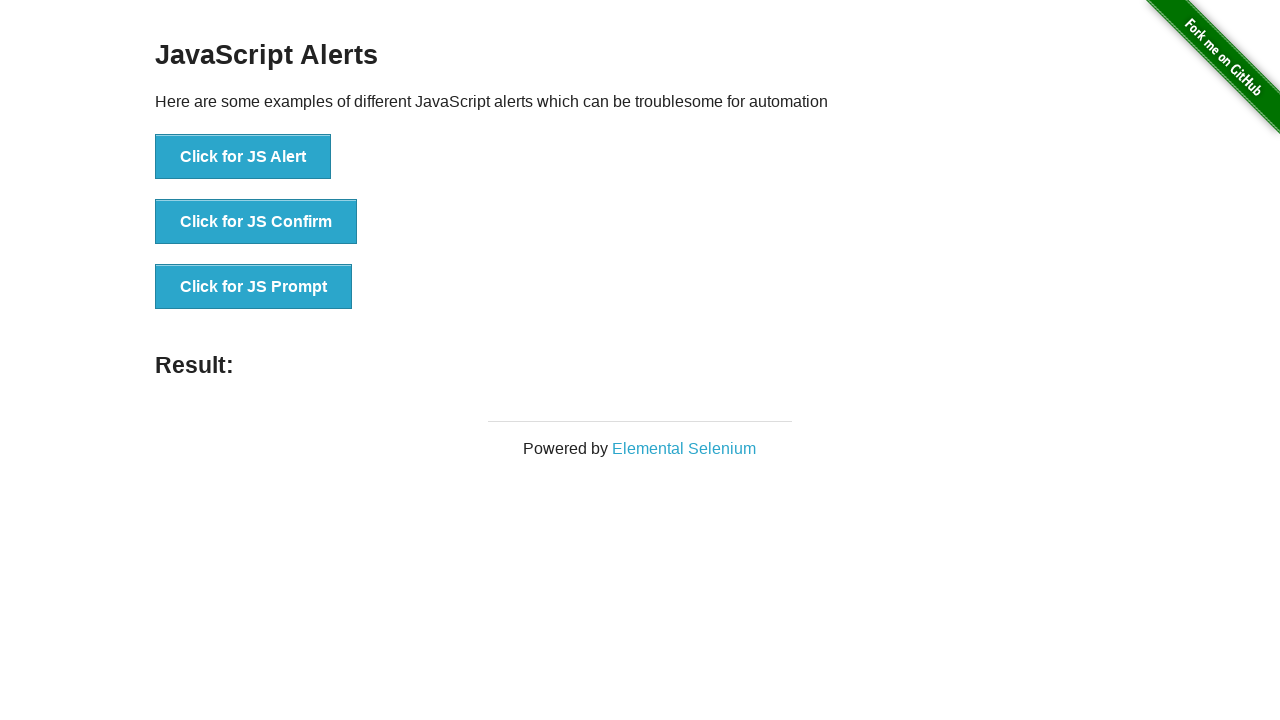

Set up dialog handler to dismiss the confirm dialog
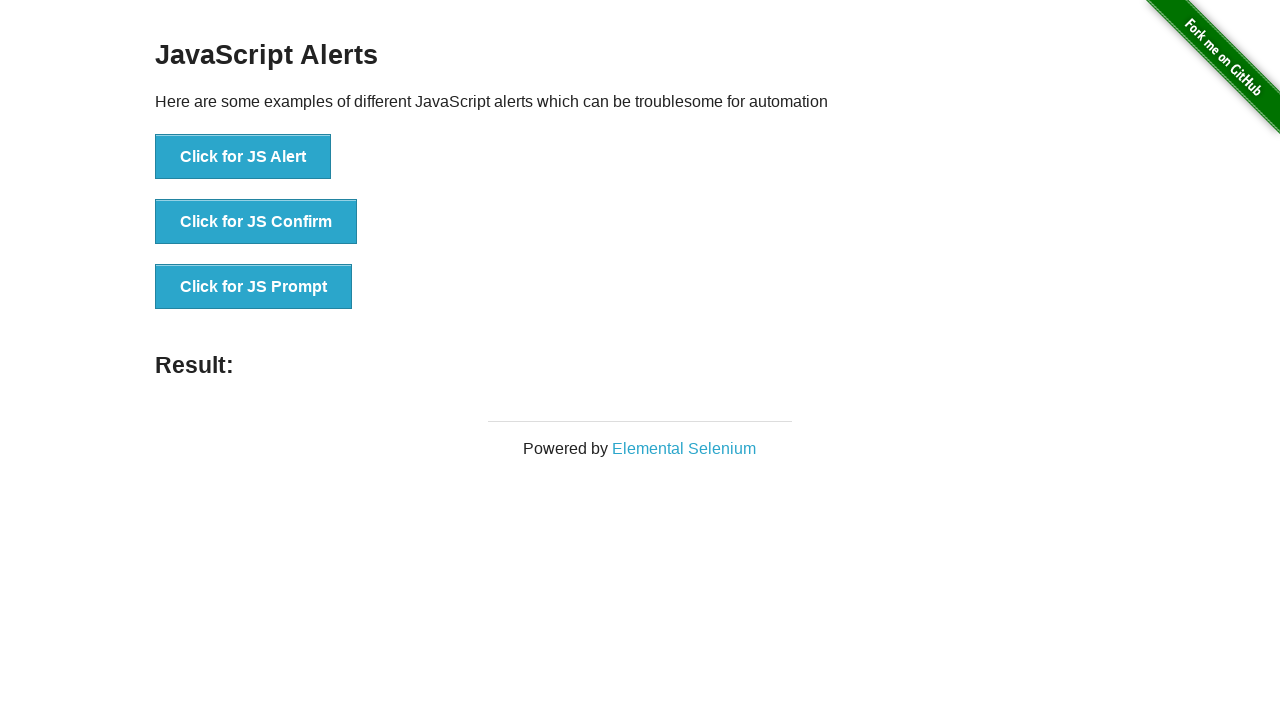

Clicked the JS Confirm button at (256, 222) on xpath=//*[text()='Click for JS Confirm']
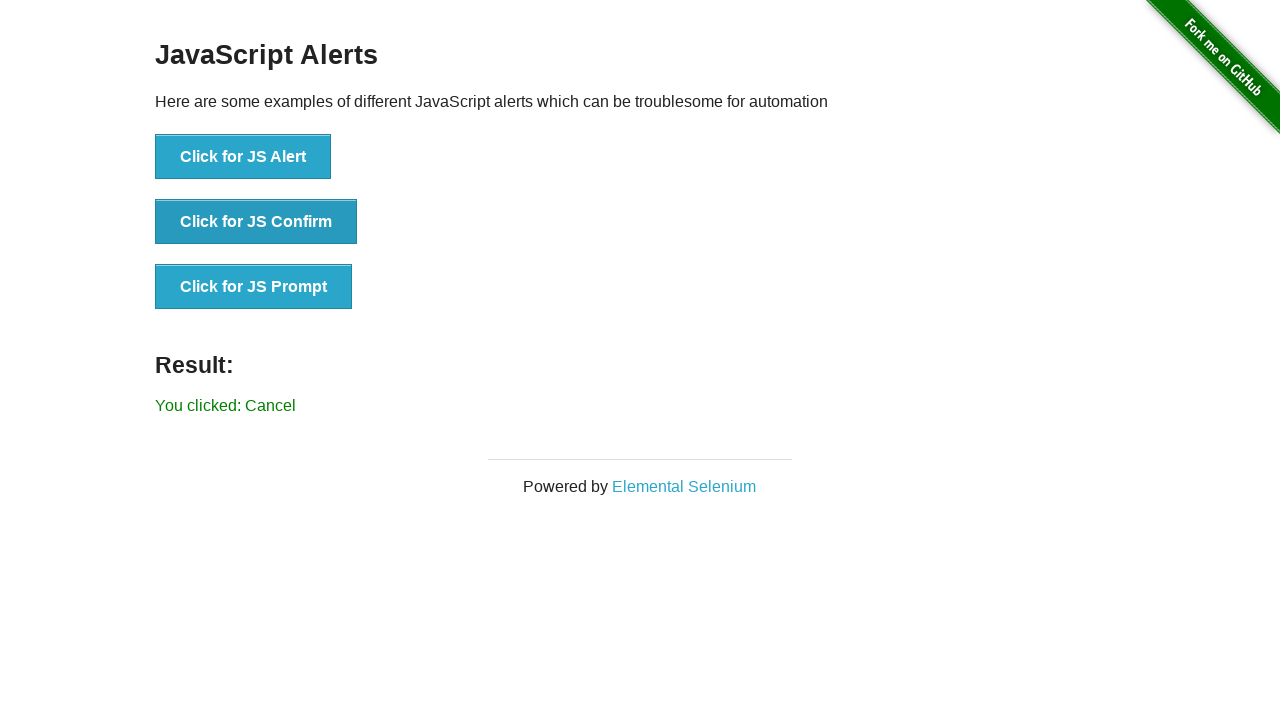

Result text element loaded
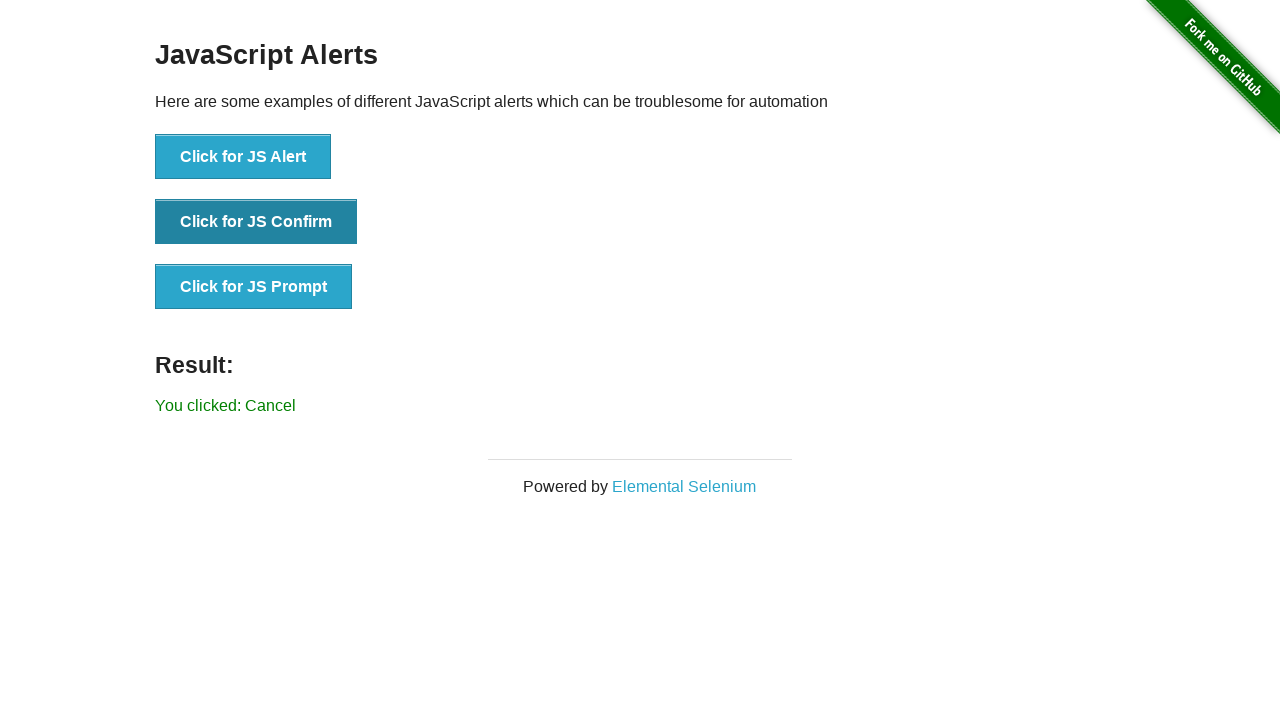

Retrieved result text content
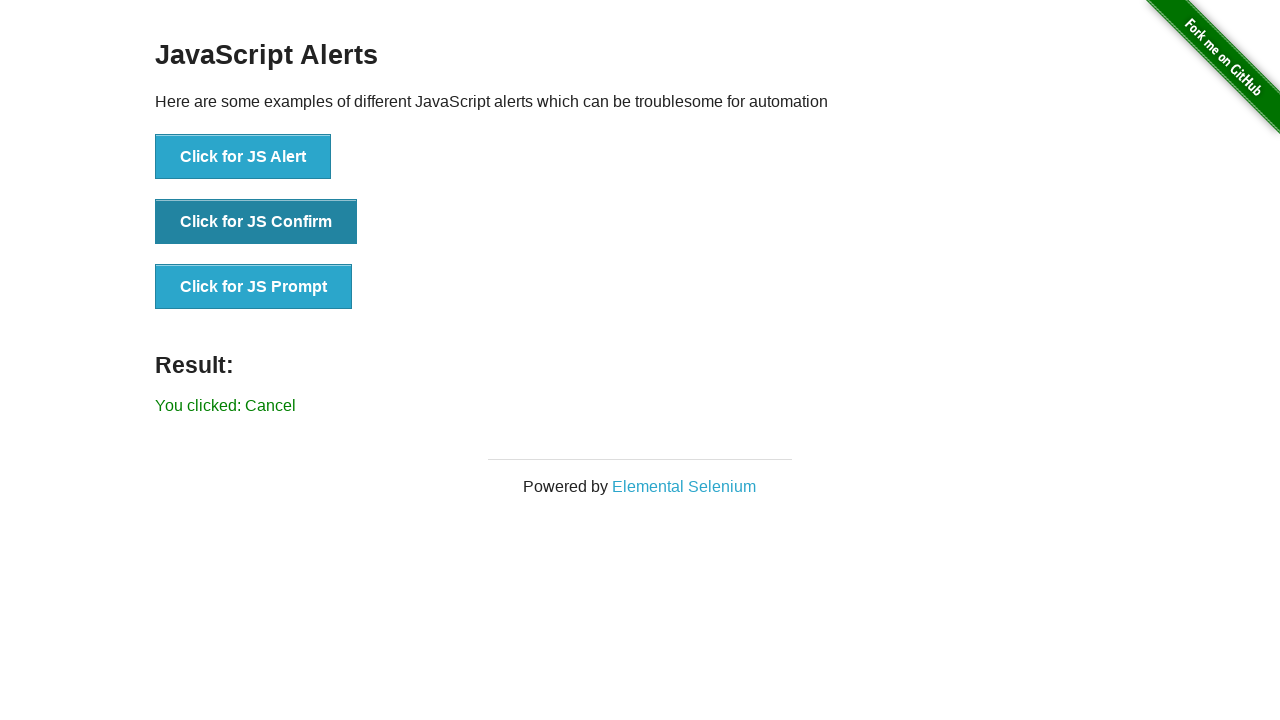

Verified result text shows 'You clicked: Cancel'
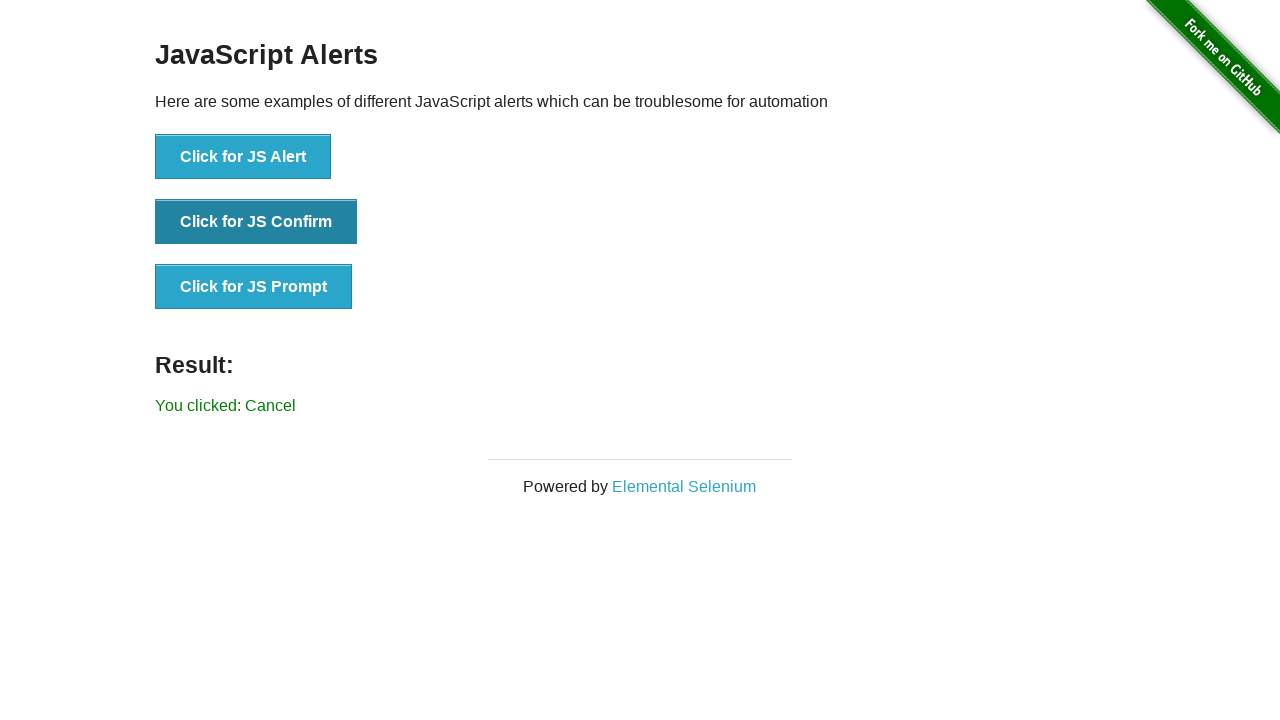

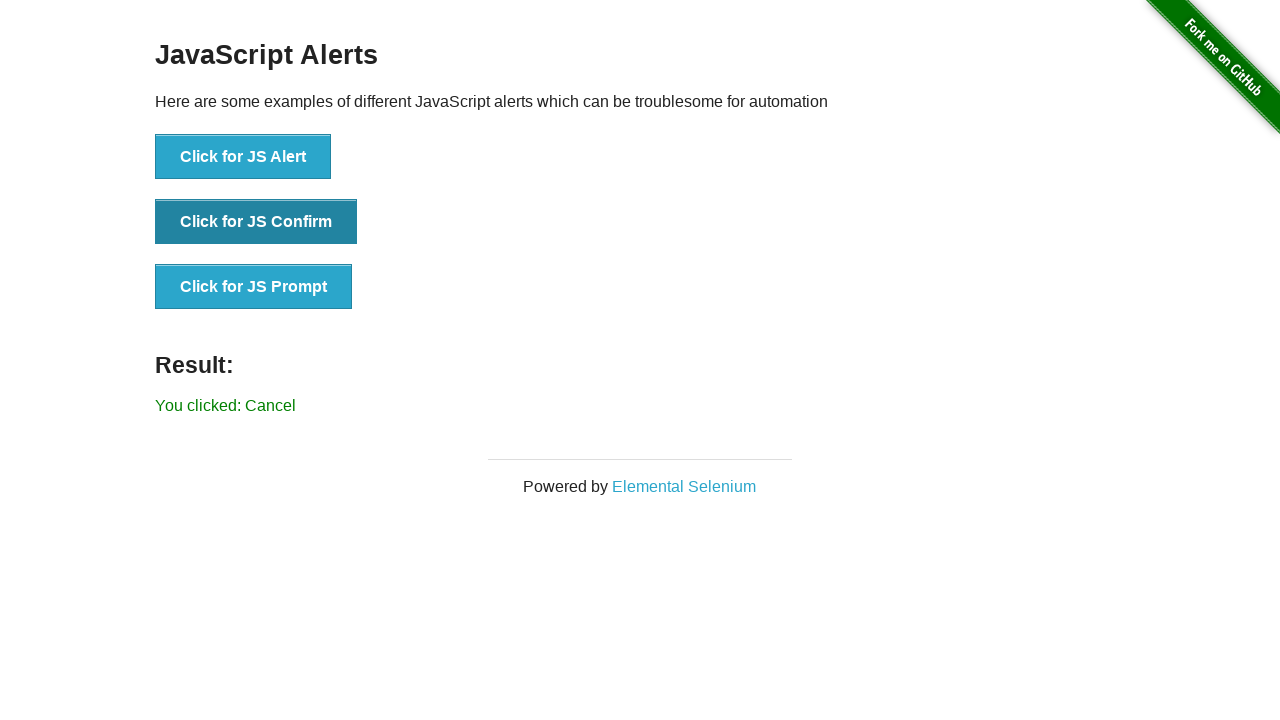